Tests mouse interaction by moving to a clickable element and clicking on it using action chains

Starting URL: https://www.selenium.dev/selenium/web/mouse_interaction.html

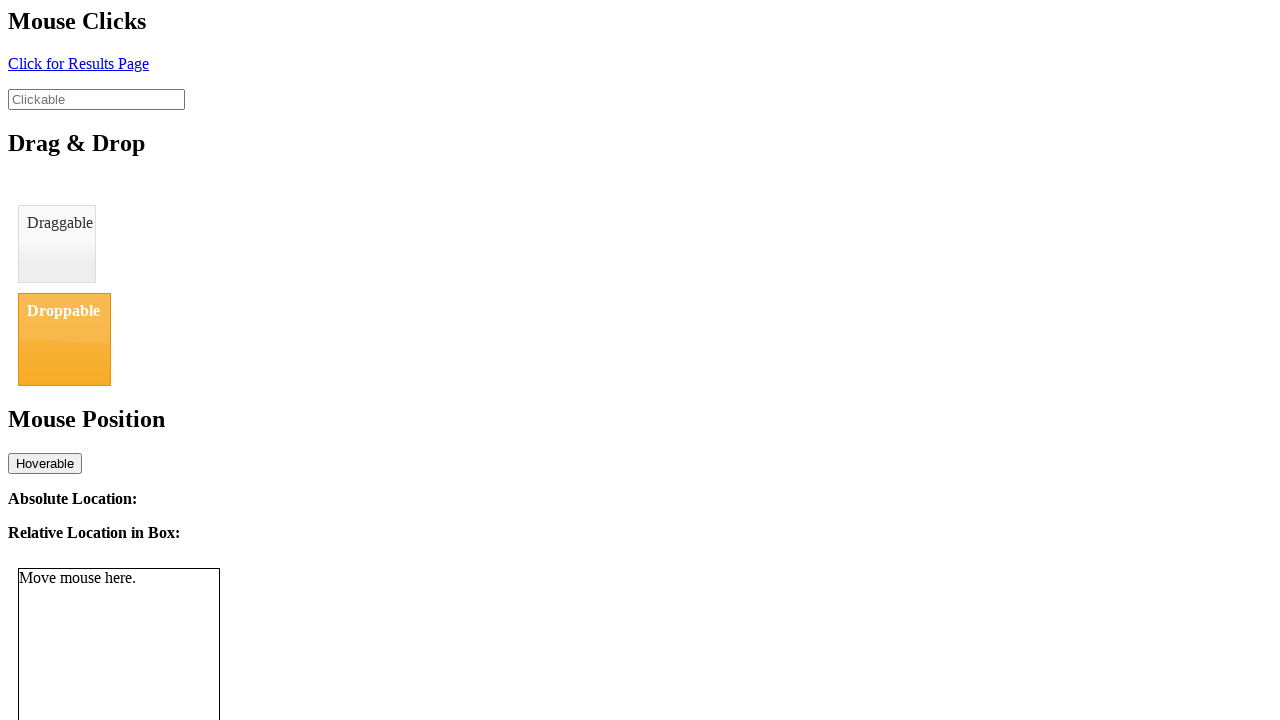

Navigated to mouse interaction test page
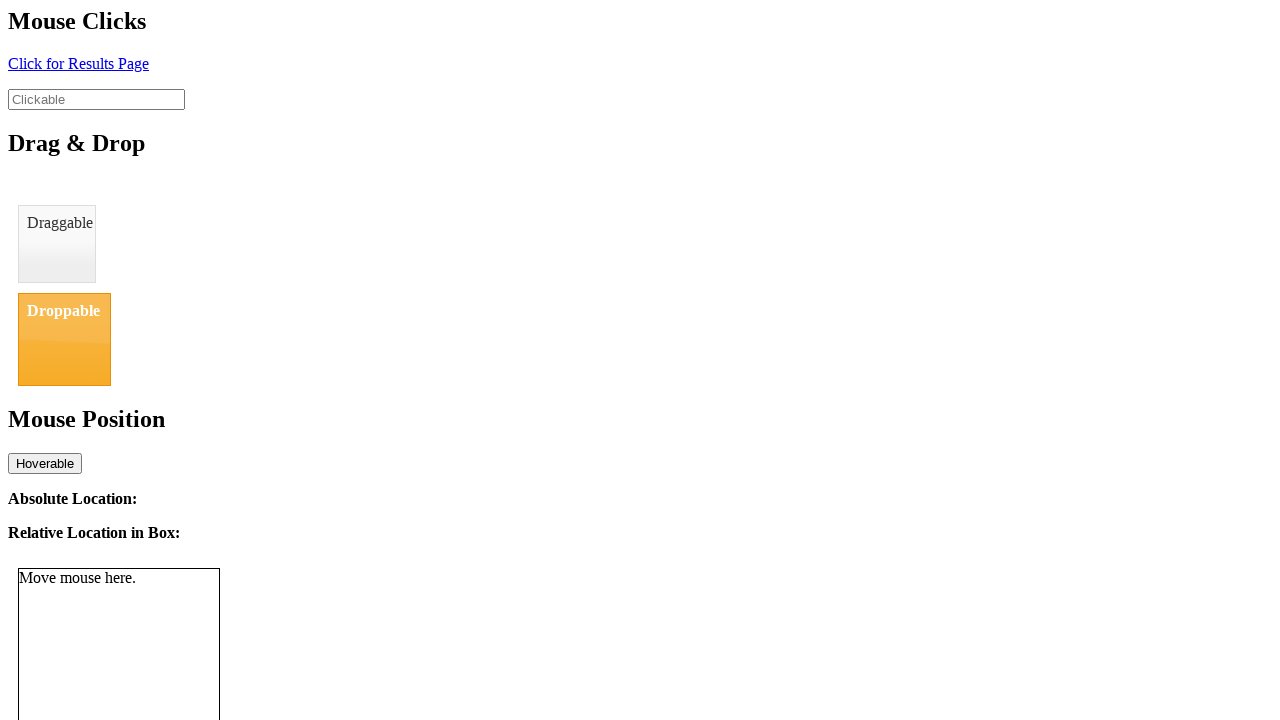

Moved to and clicked on the clickable element at (78, 63) on #click
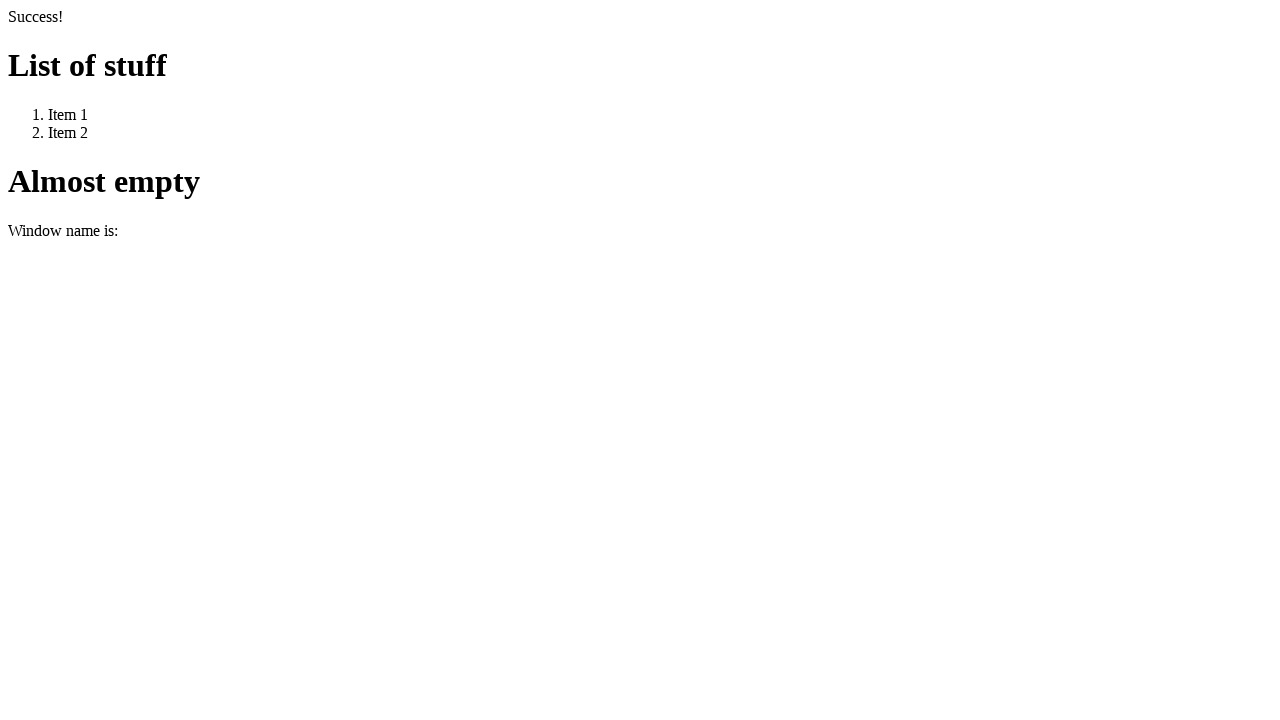

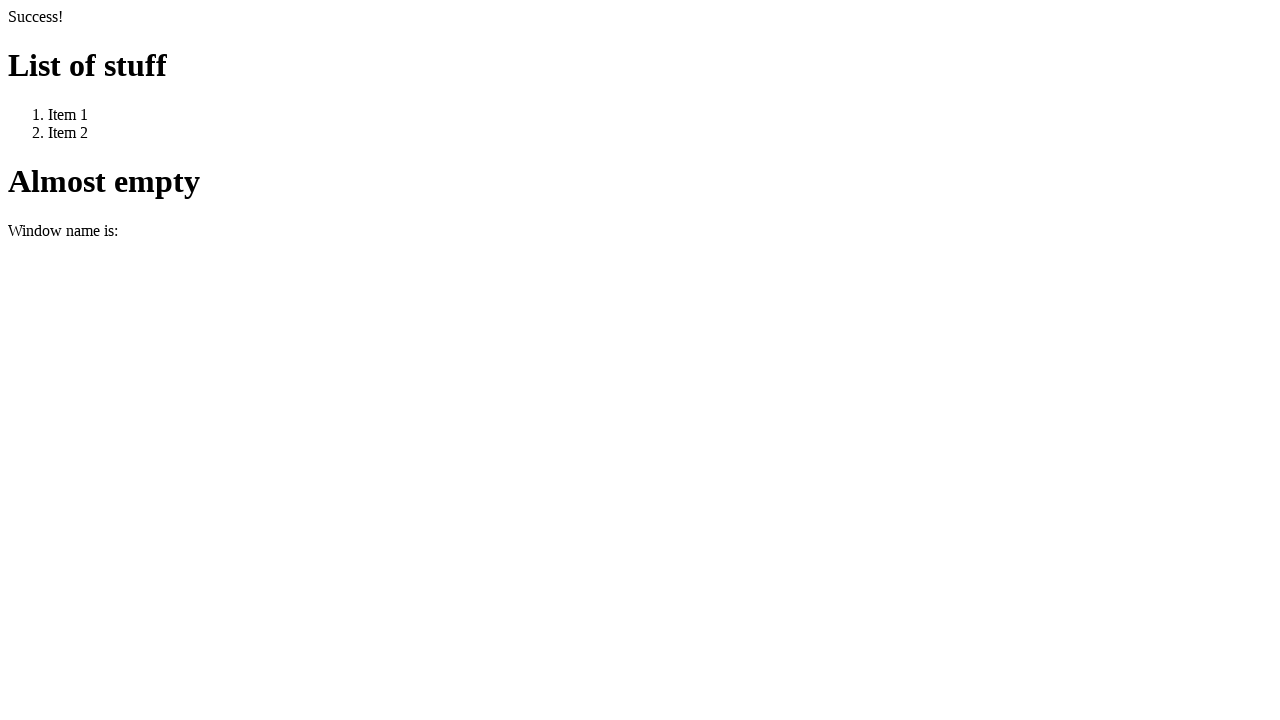